Tests dropdown menu functionality by clicking a dropdown button and then selecting the Flipkart option from the dropdown menu.

Starting URL: https://omayo.blogspot.com/

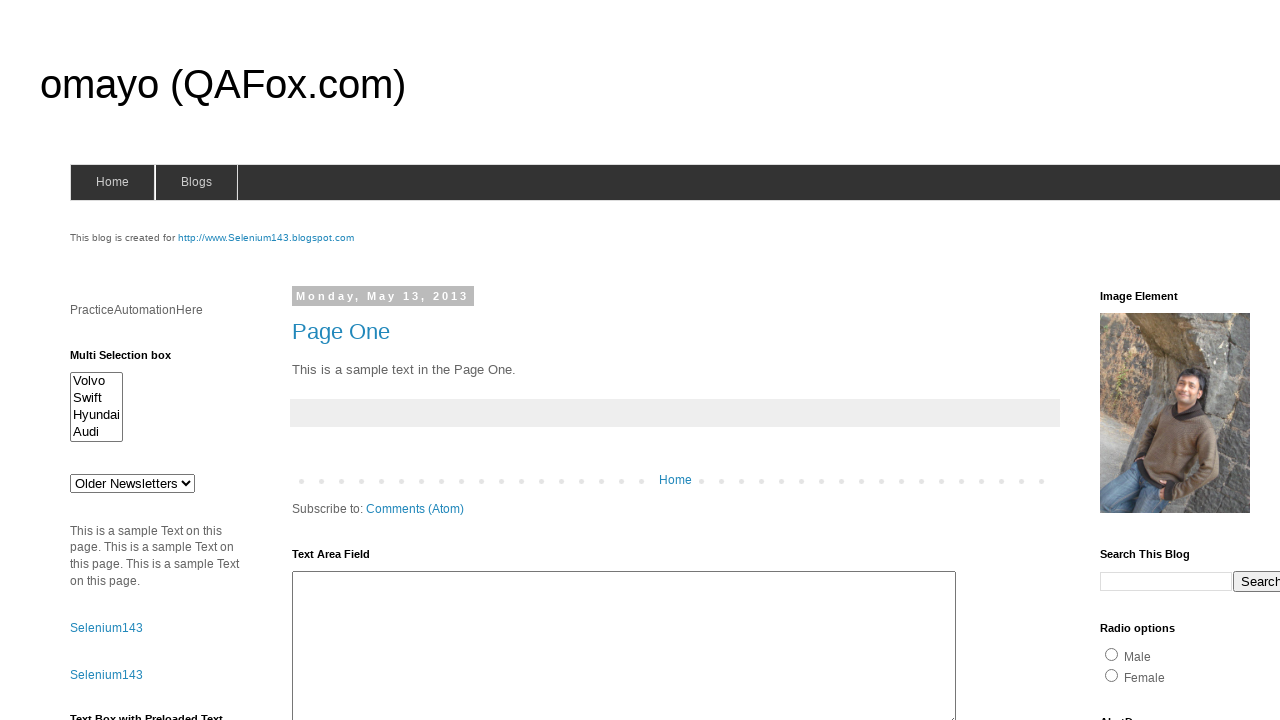

Clicked dropdown button to open menu at (1227, 360) on .dropbtn
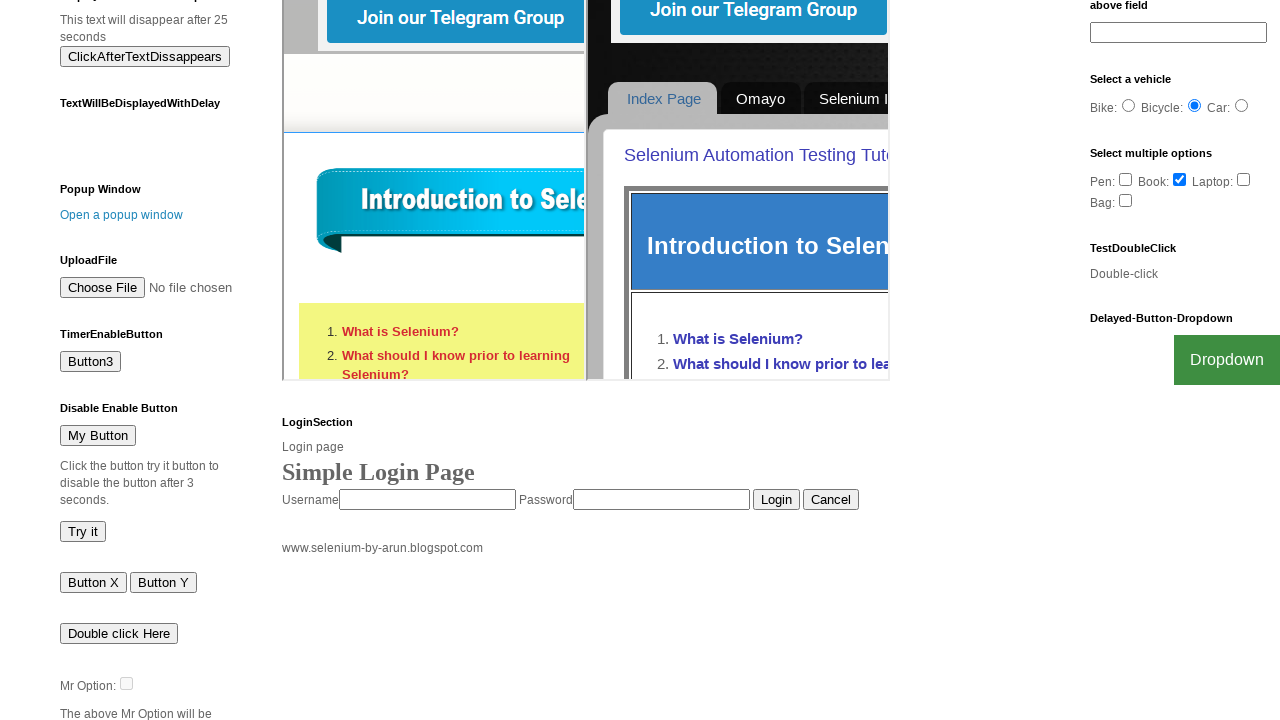

Flipkart option appeared in dropdown menu
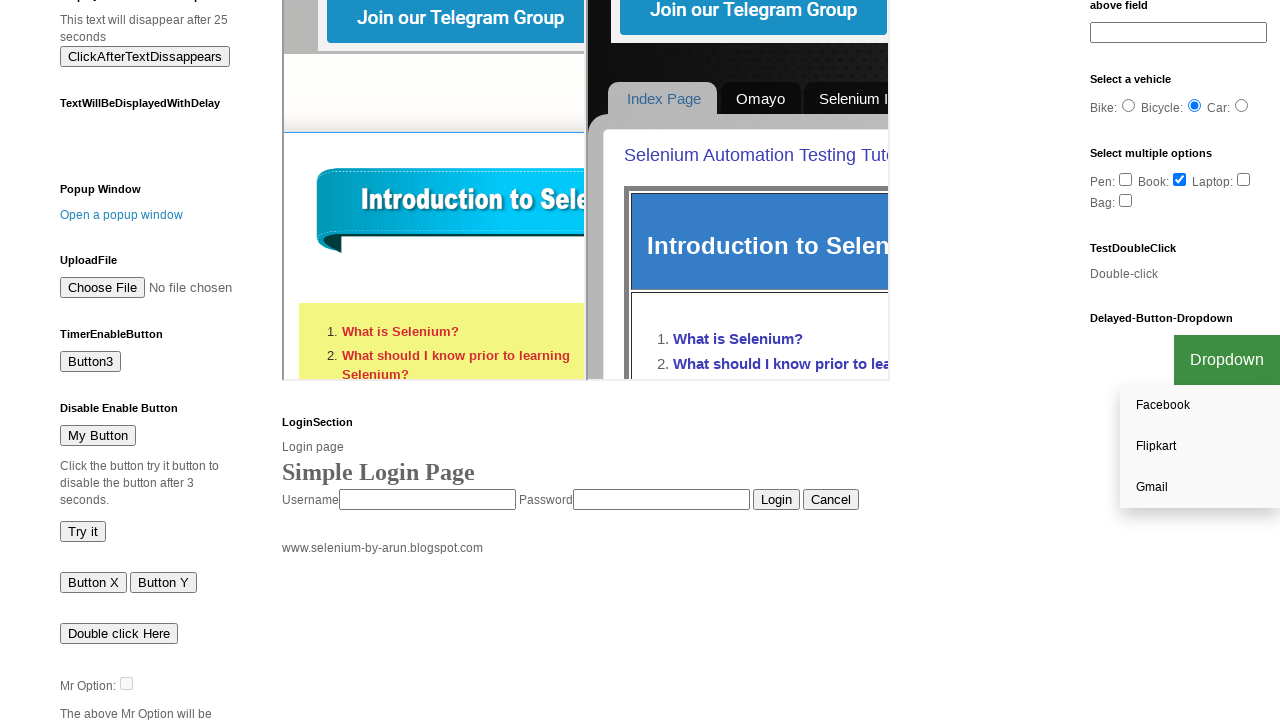

Selected Flipkart option from dropdown menu at (1200, 447) on text=Flipkart
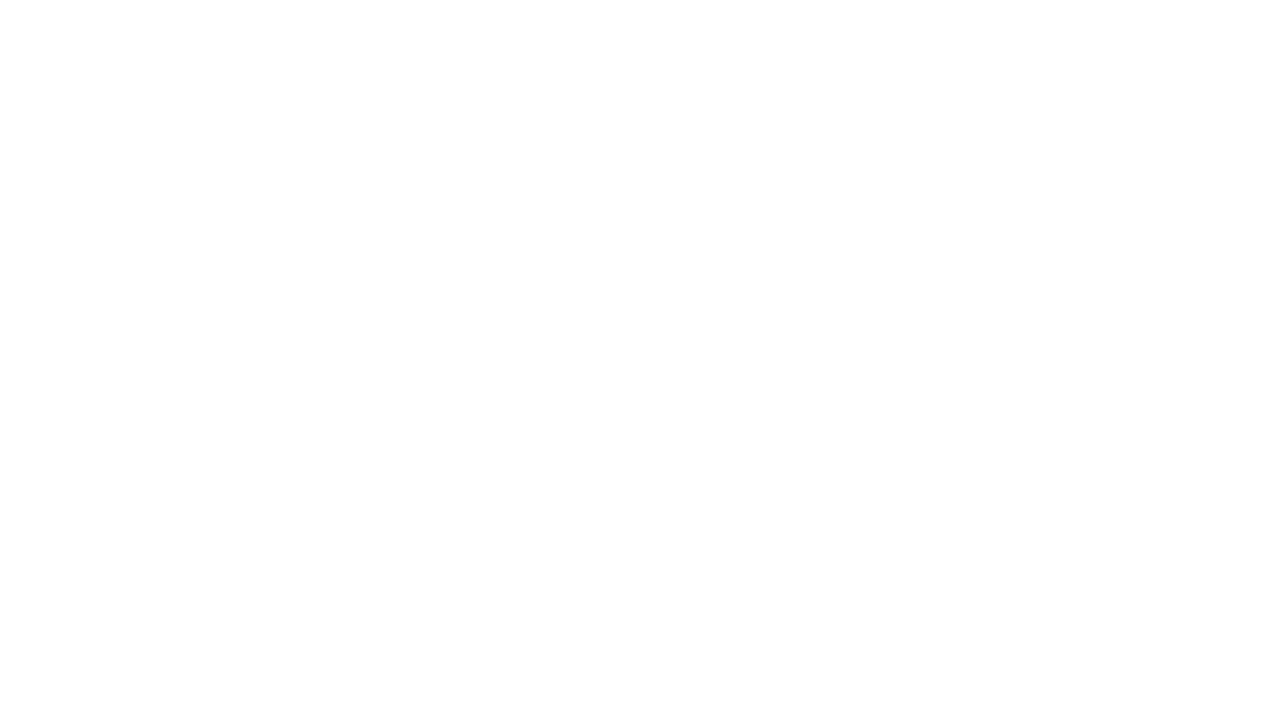

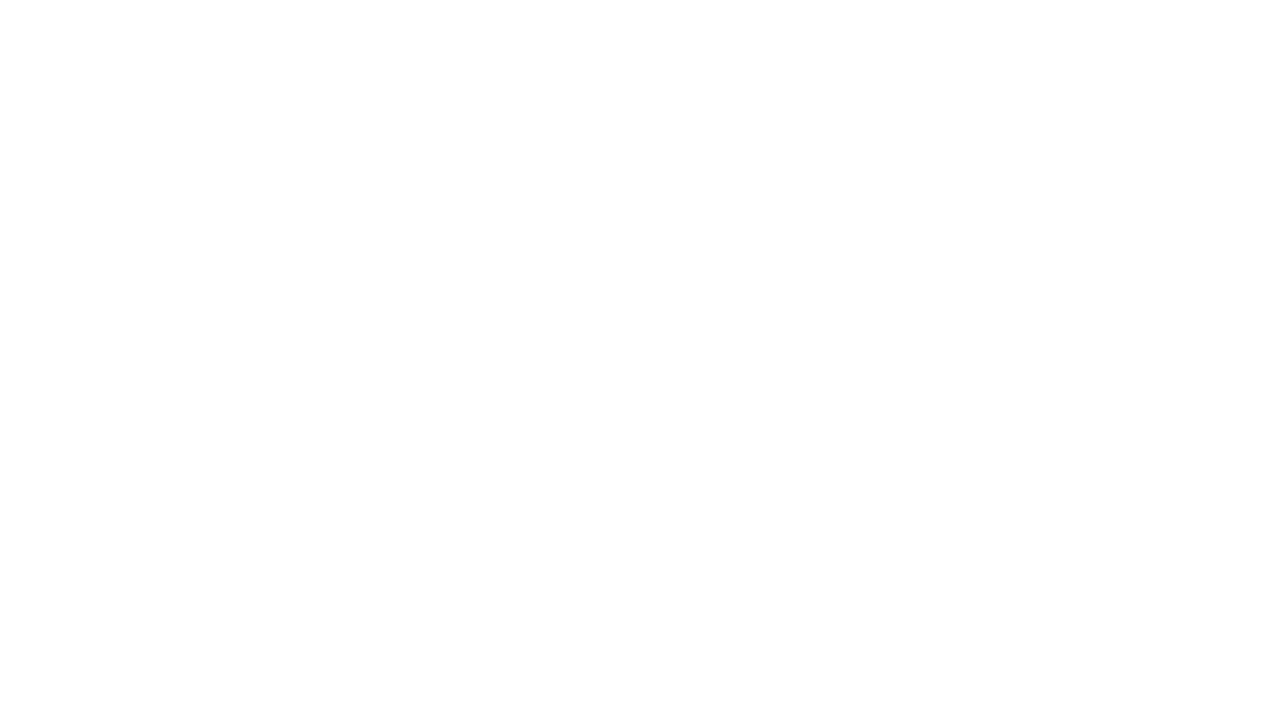